Tests JavaScript confirmation popup handling by navigating to a W3Schools try-it page, clicking a button to trigger a confirm dialog, and dismissing the alert.

Starting URL: https://www.w3schools.com/js/tryit.asp?filename=tryjs_confirm

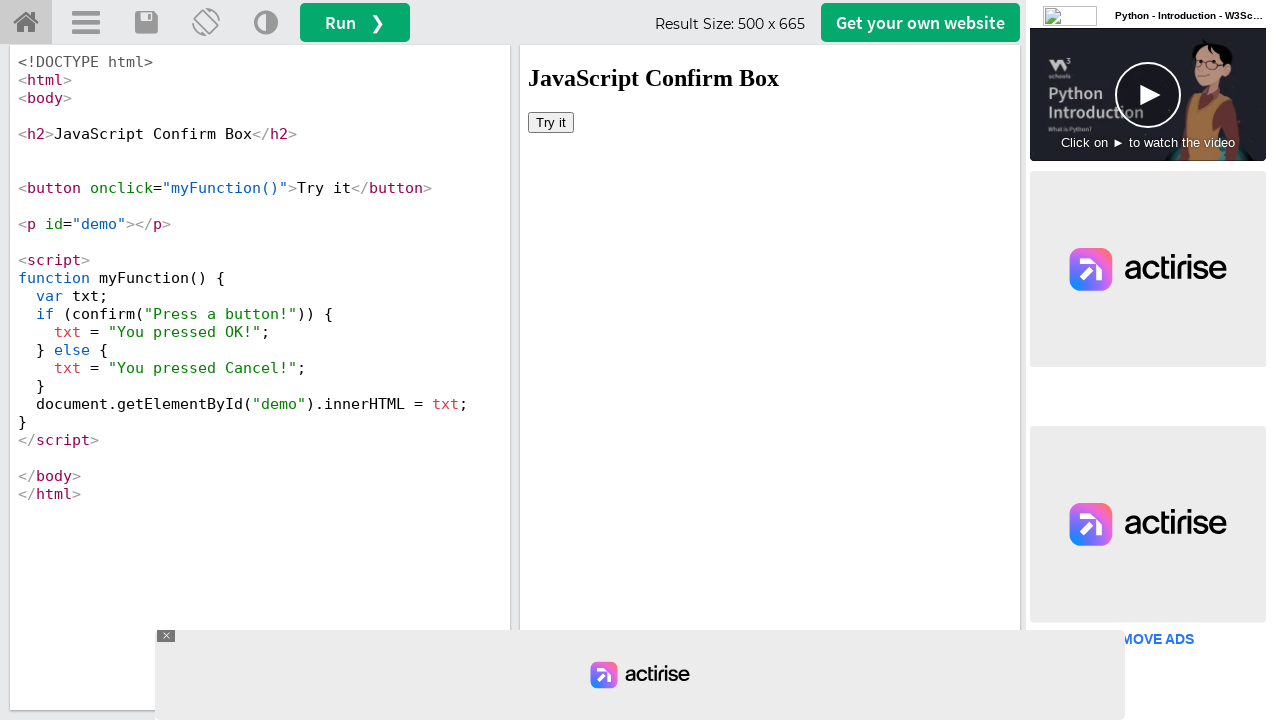

Located iframe containing the example
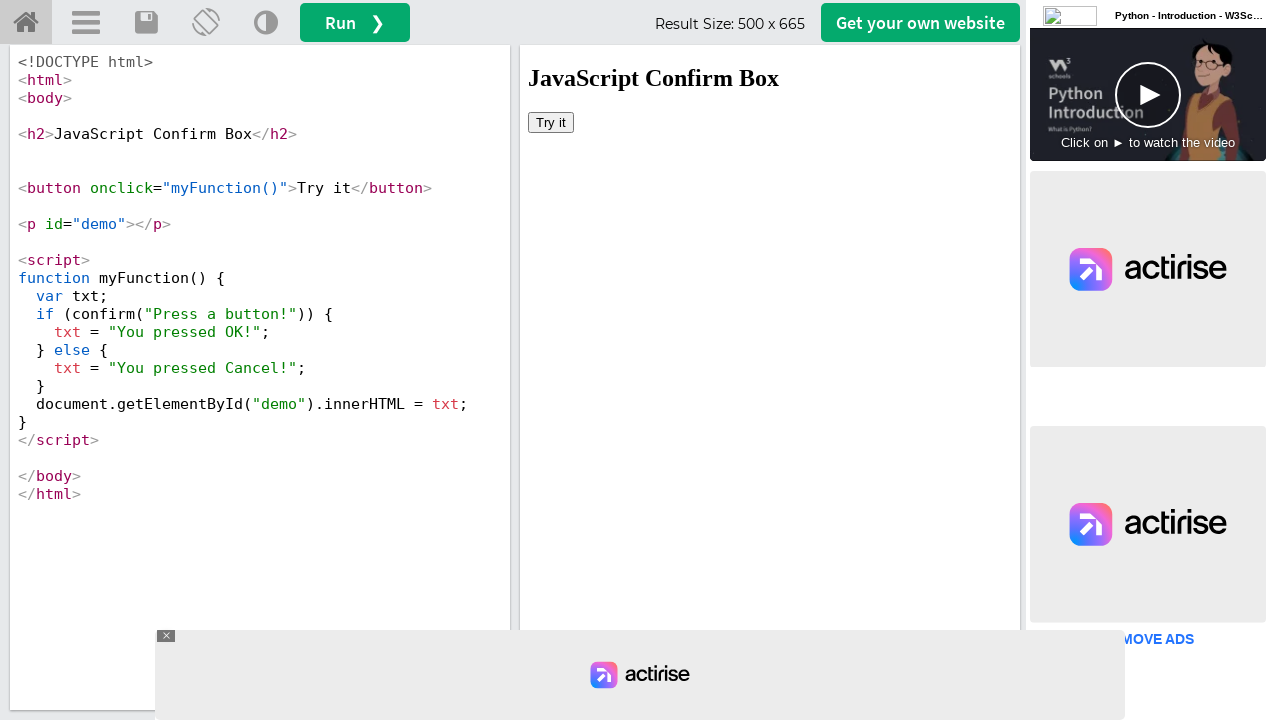

Clicked button to trigger confirmation popup at (551, 122) on #iframeResult >> internal:control=enter-frame >> button
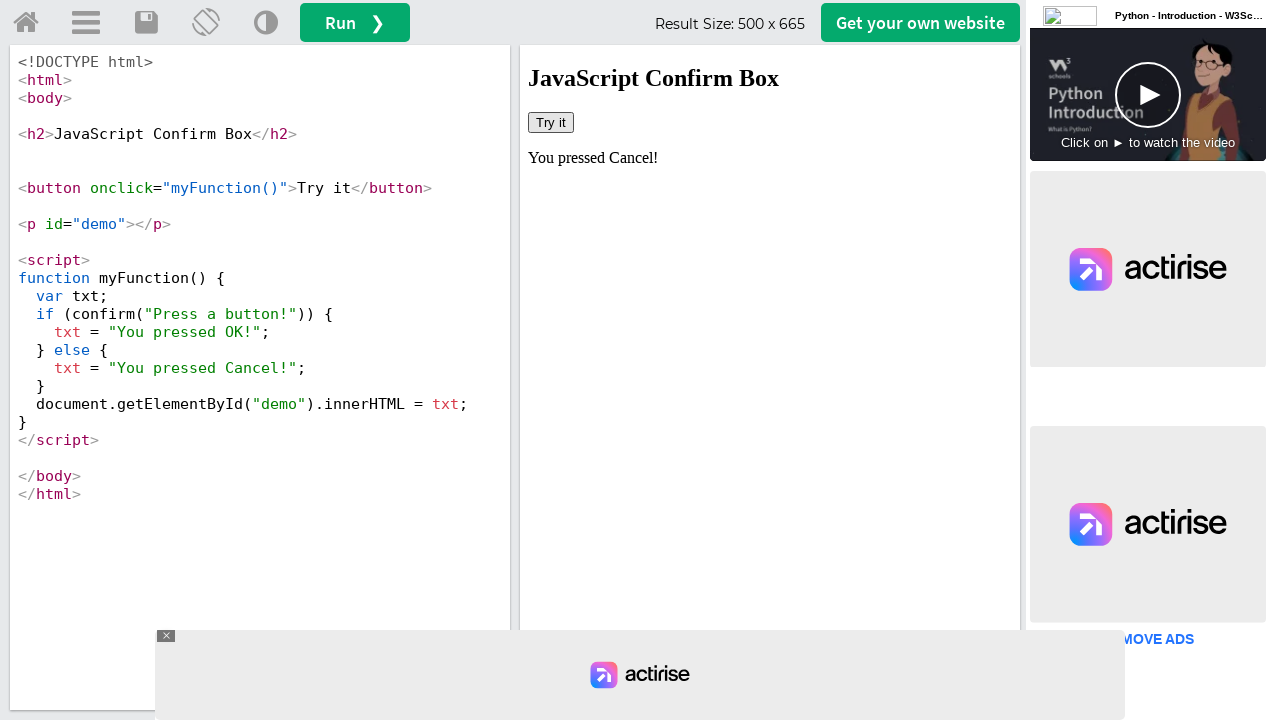

Set up dialog handler to dismiss confirmation
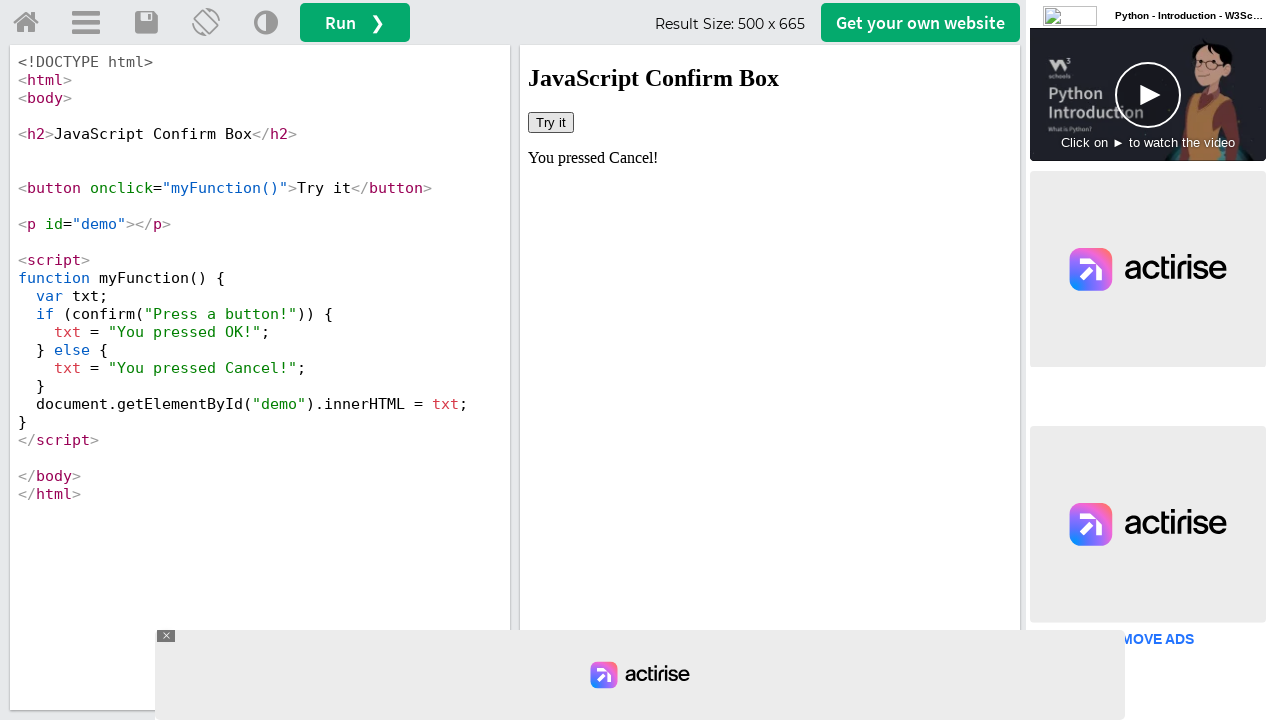

Registered custom dialog handler
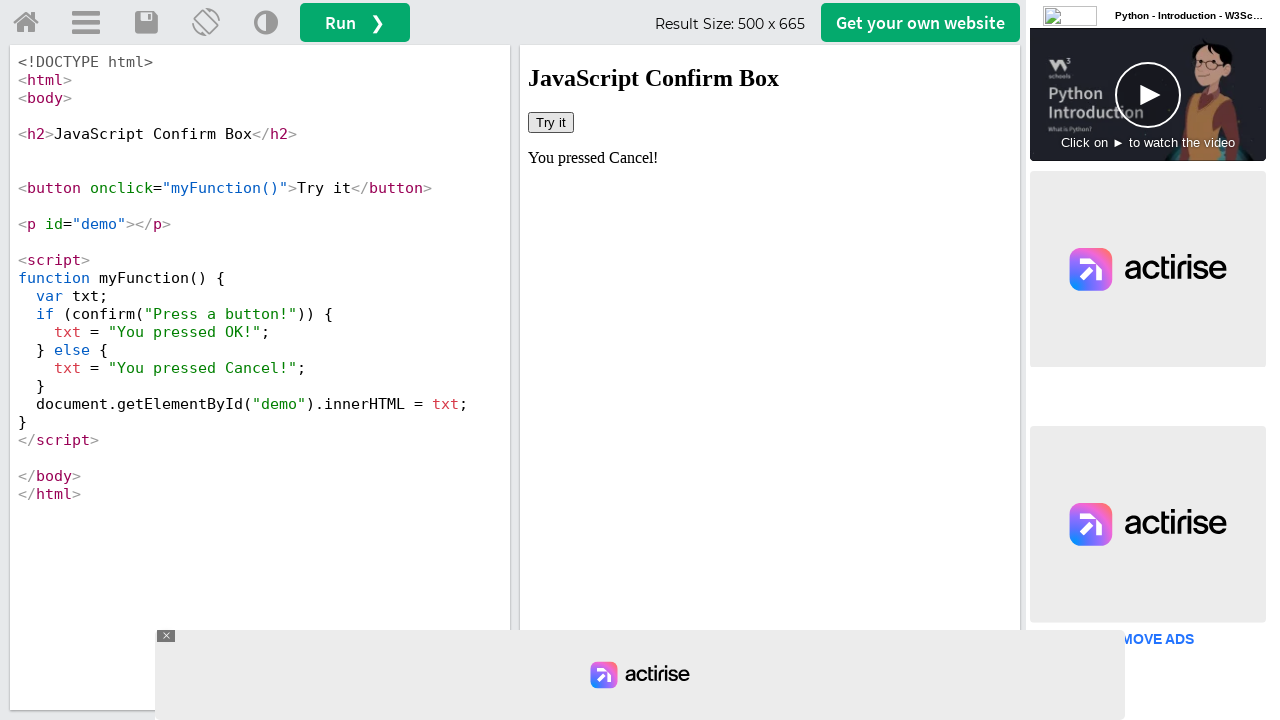

Clicked button in iframe to trigger confirm dialog at (551, 122) on #iframeResult >> internal:control=enter-frame >> button
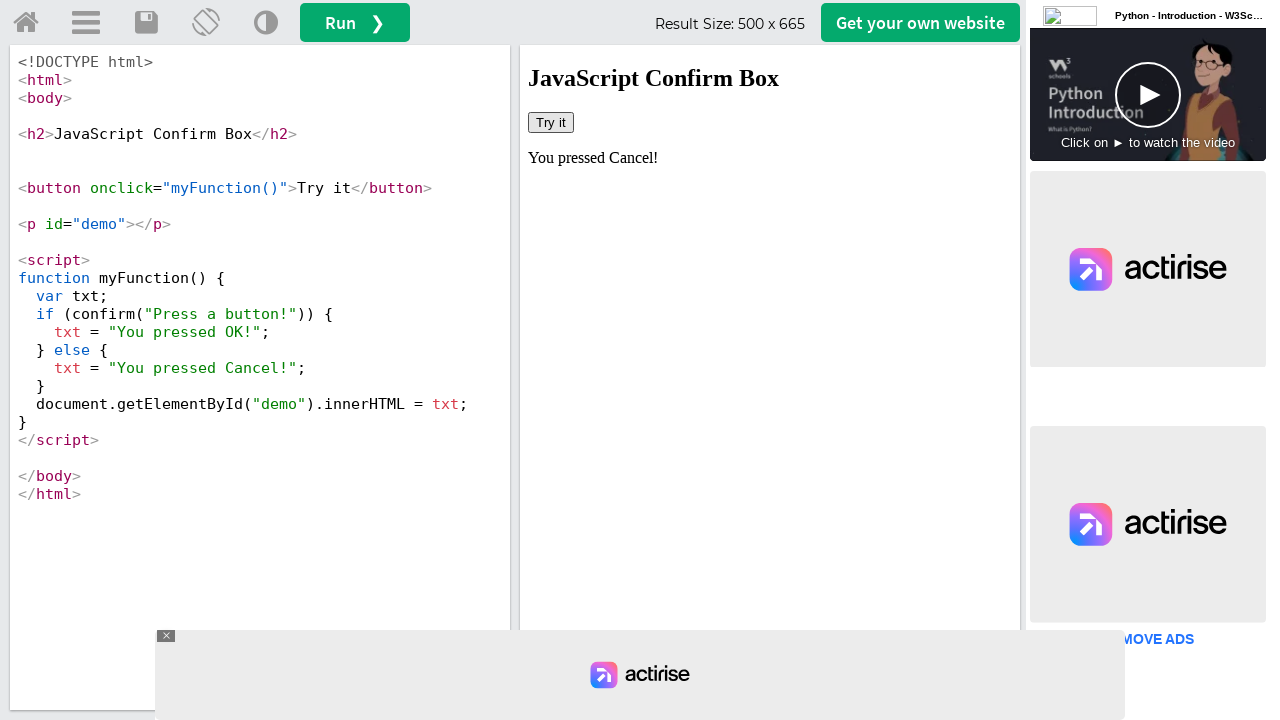

Waited for dialog interaction to complete
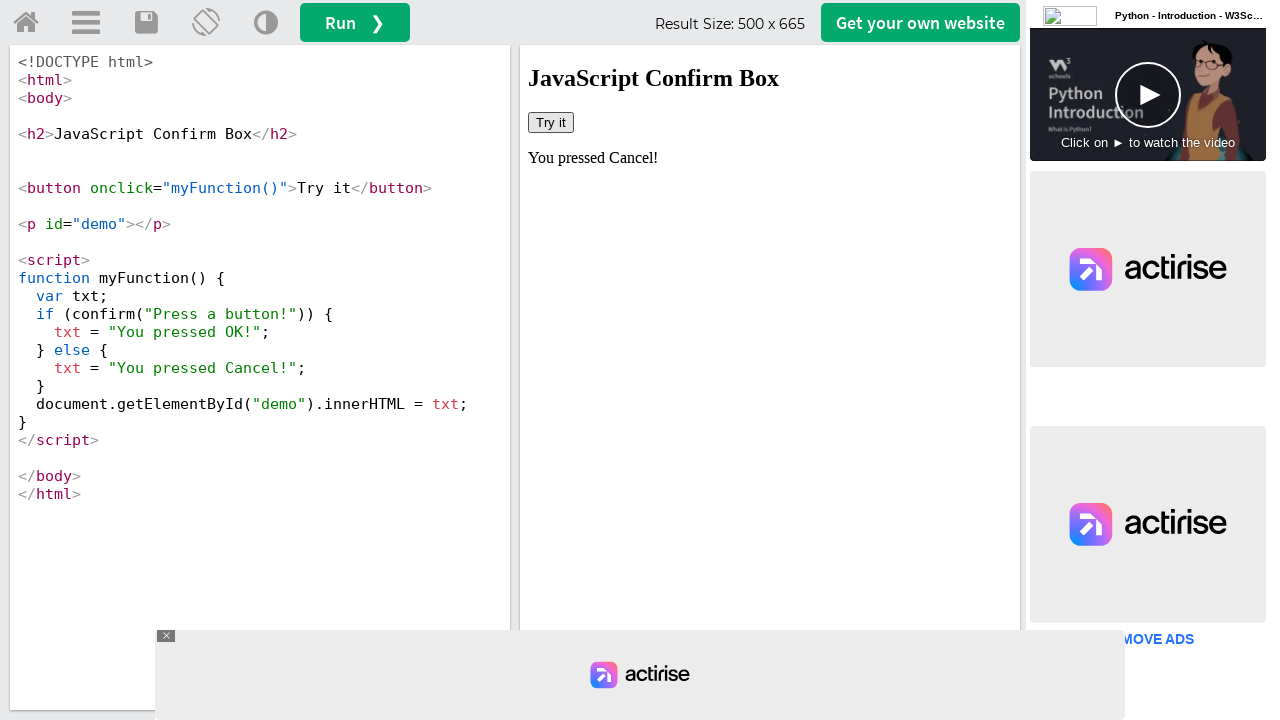

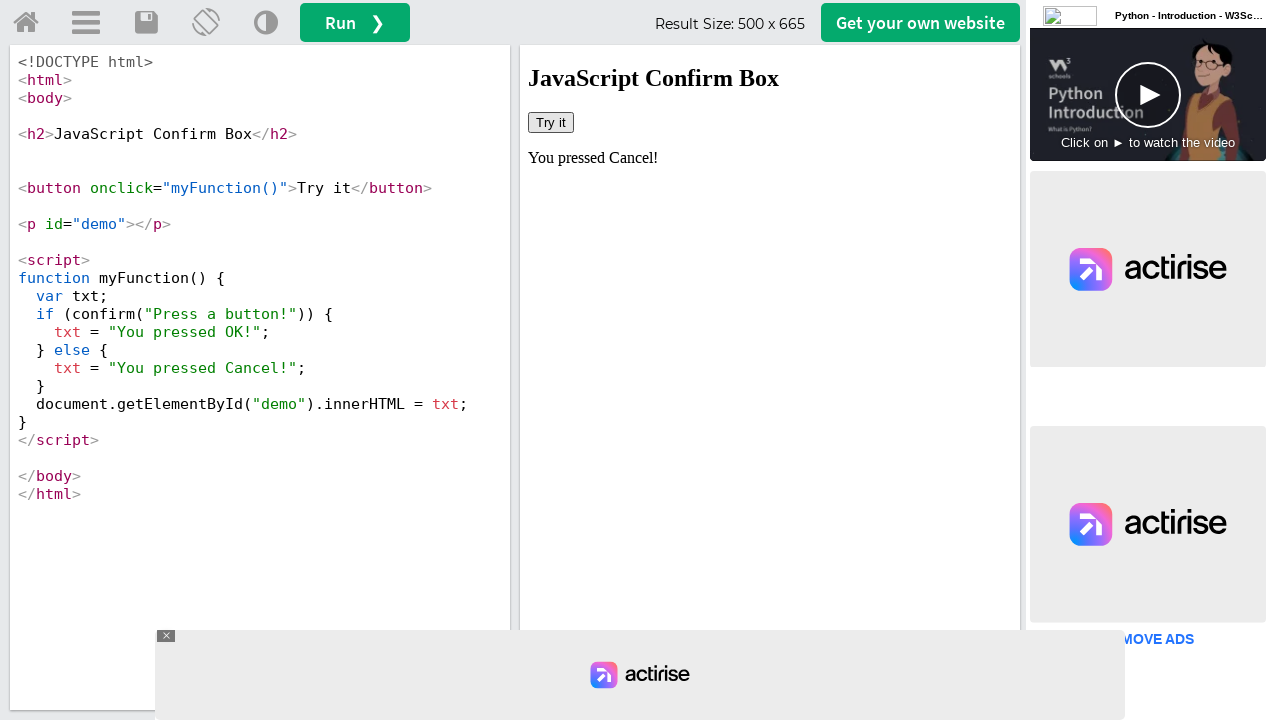